Tests navigation from index page to fans list page by clicking the 'Ver Fãs Cadastrados' button

Starting URL: https://davi-vert.vercel.app/index.html

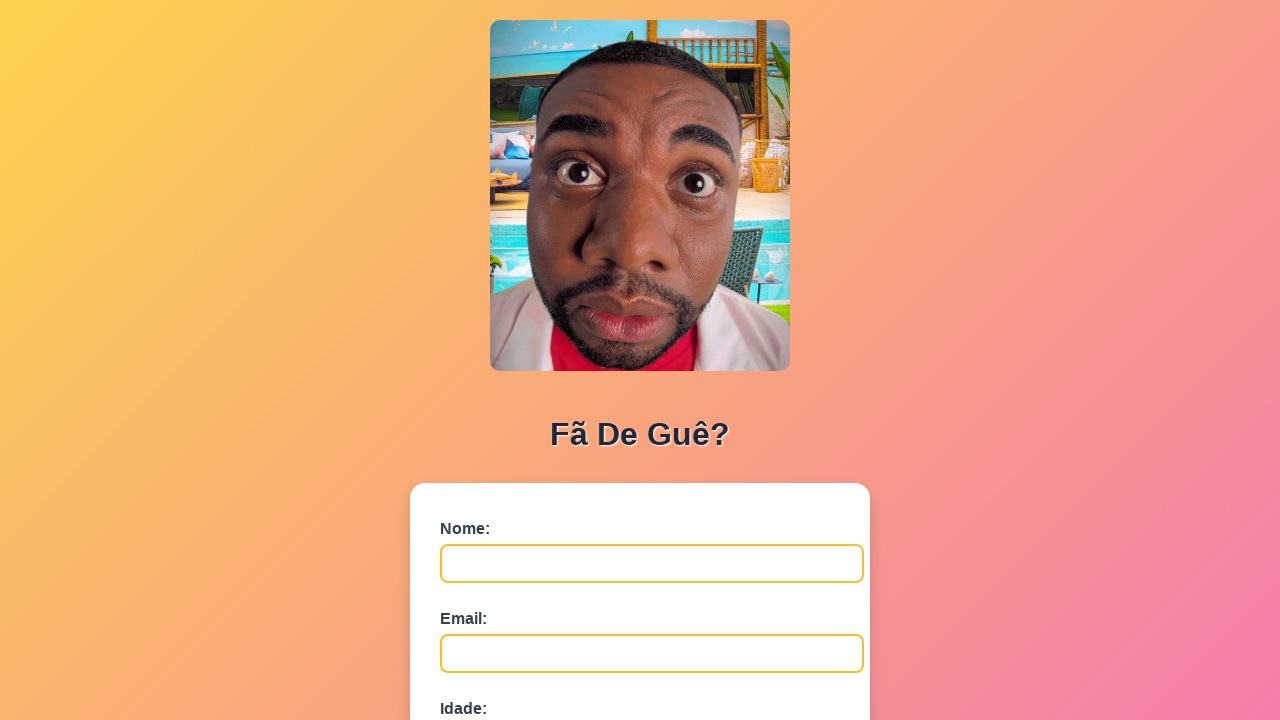

Cleared localStorage
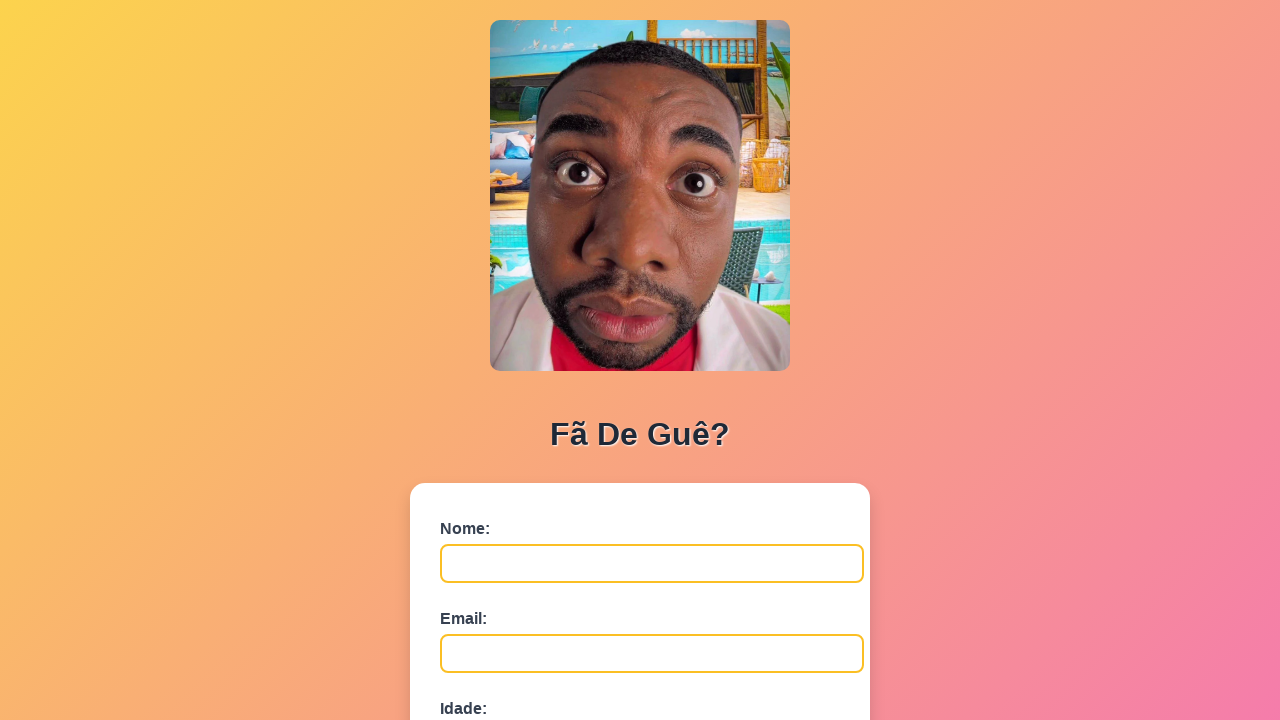

Clicked 'Ver Fãs Cadastrados' button at (640, 675) on xpath=//button[contains(text(),'Ver Fãs Cadastrados')]
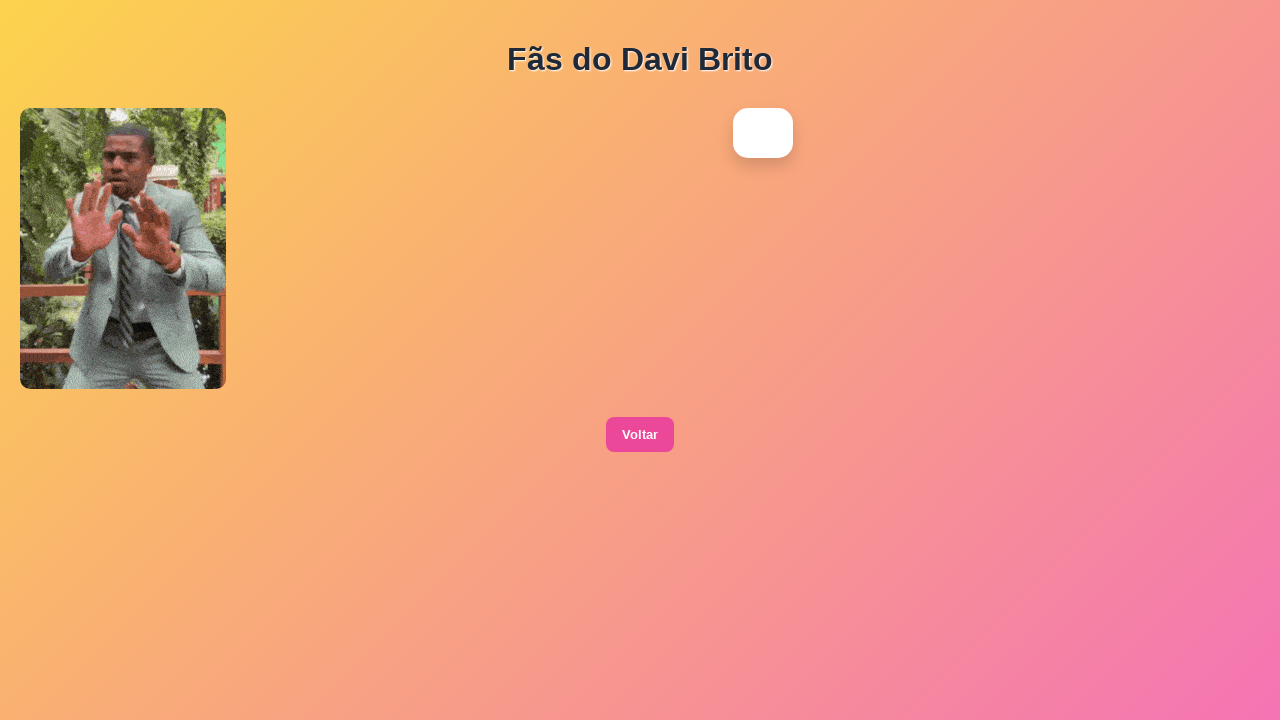

Successfully navigated to fans list page (lista.html)
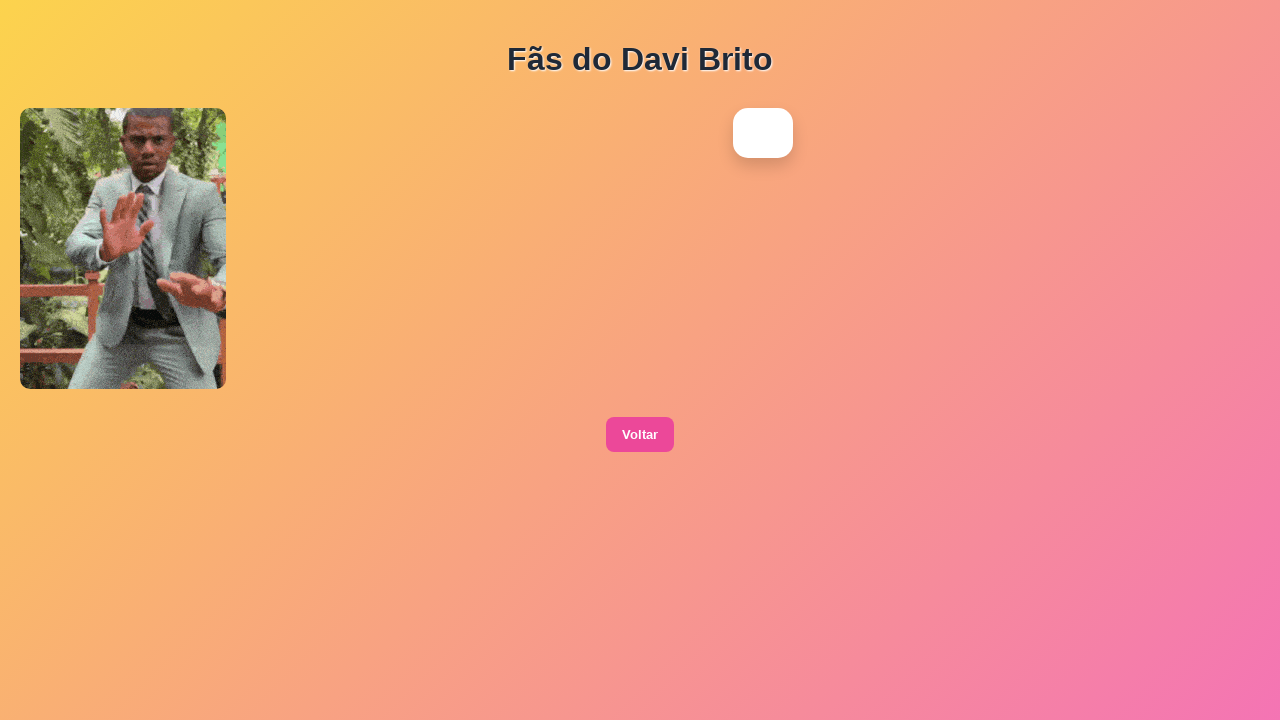

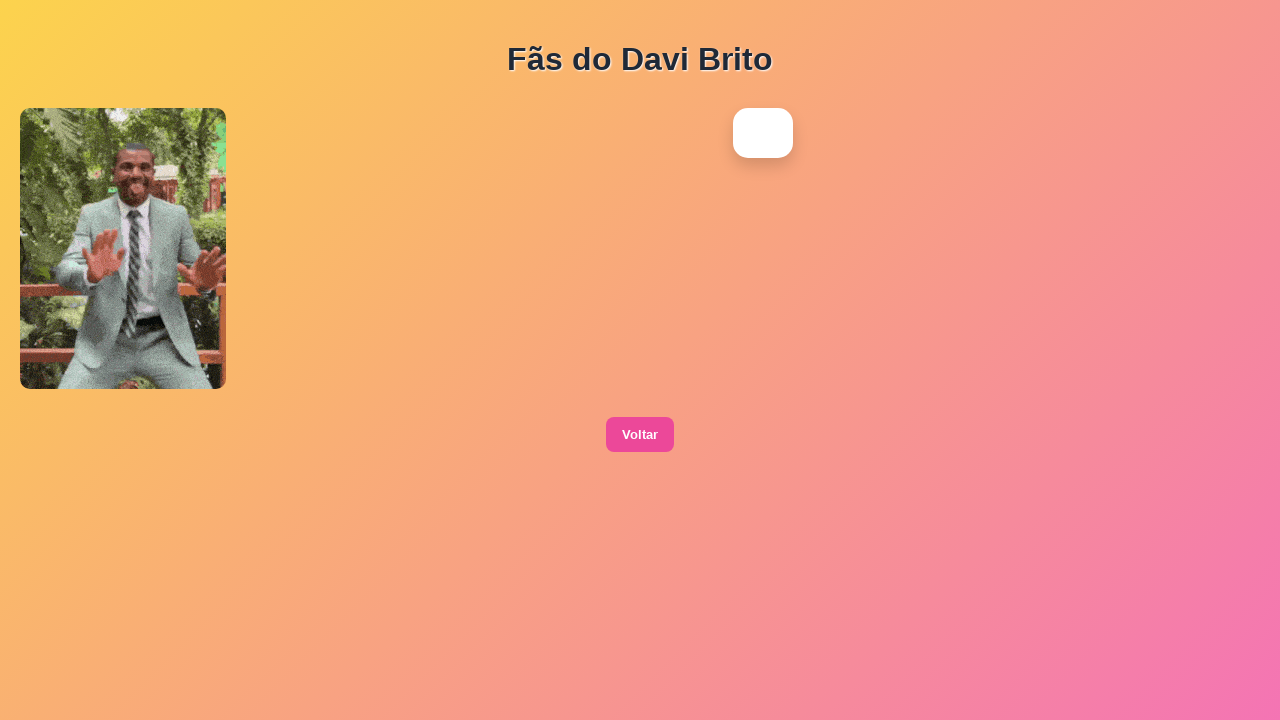